Tests clicking on a link or element containing "Refund" text on the RedBus homepage using XPath with contains text selector

Starting URL: https://www.redbus.in/

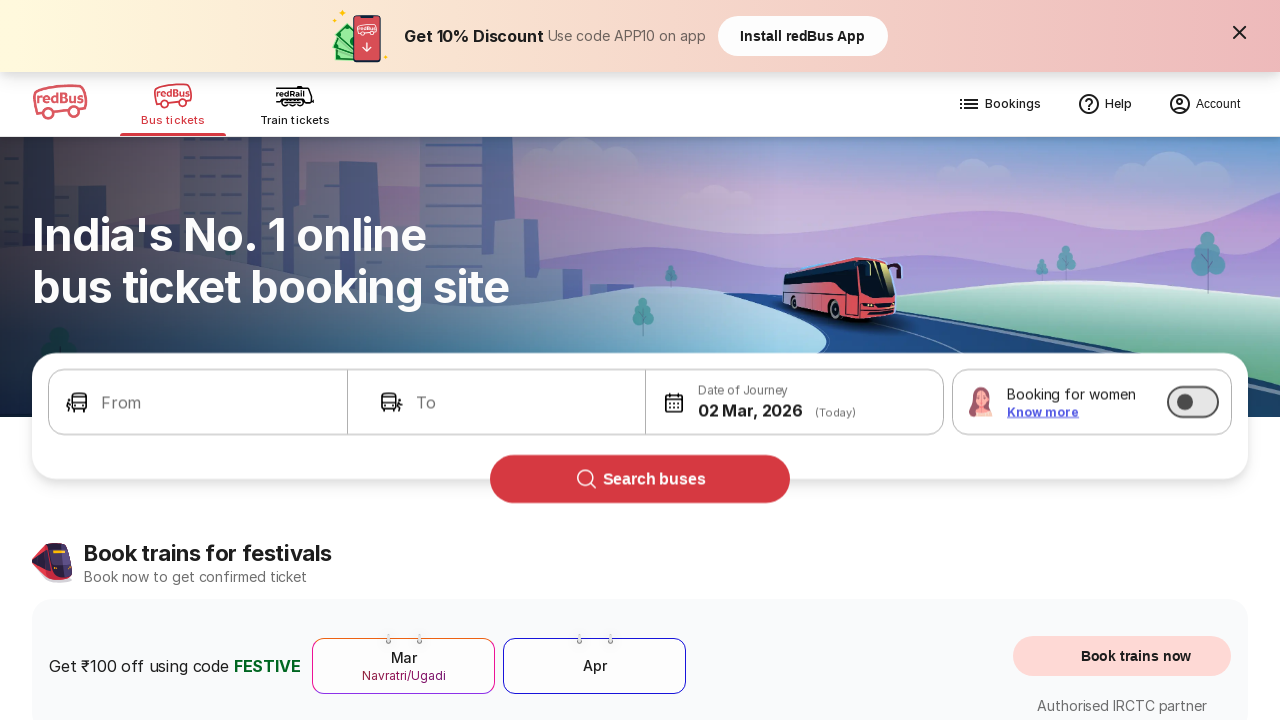

Navigated to RedBus homepage
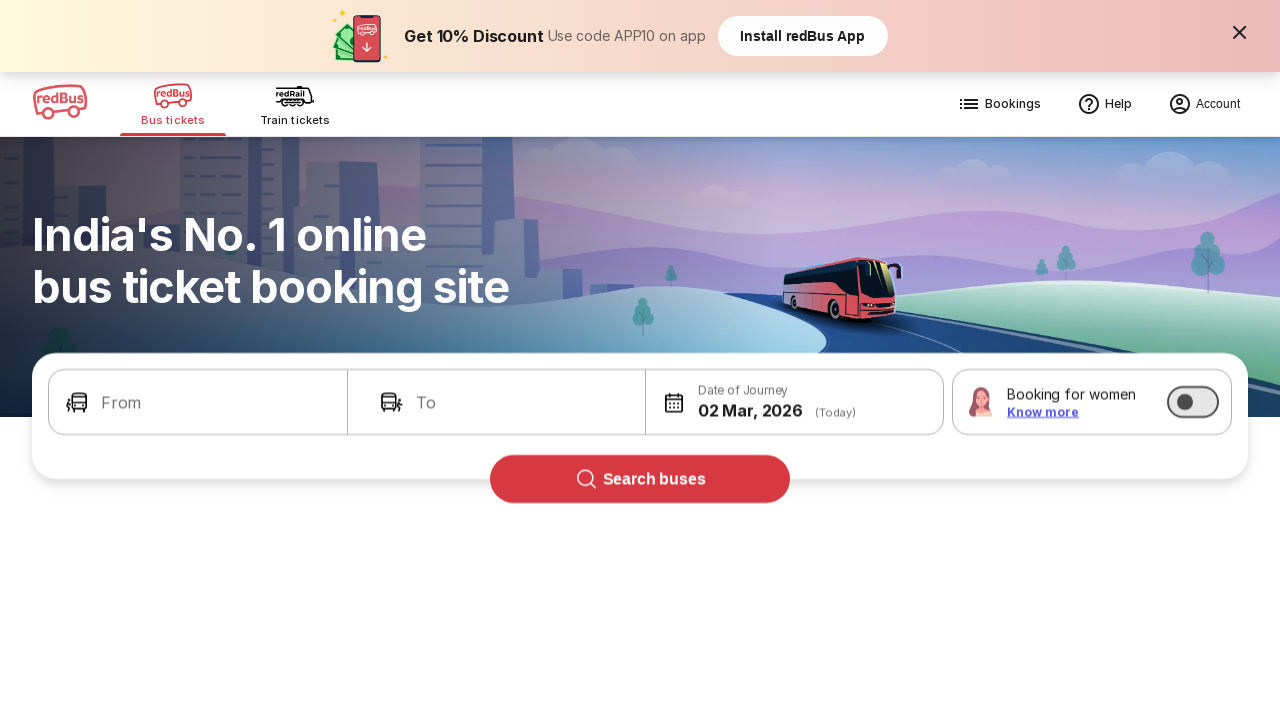

Clicked on element containing 'Refund' text using XPath selector at (446, 360) on xpath=//div[contains(text(),'Refund')]
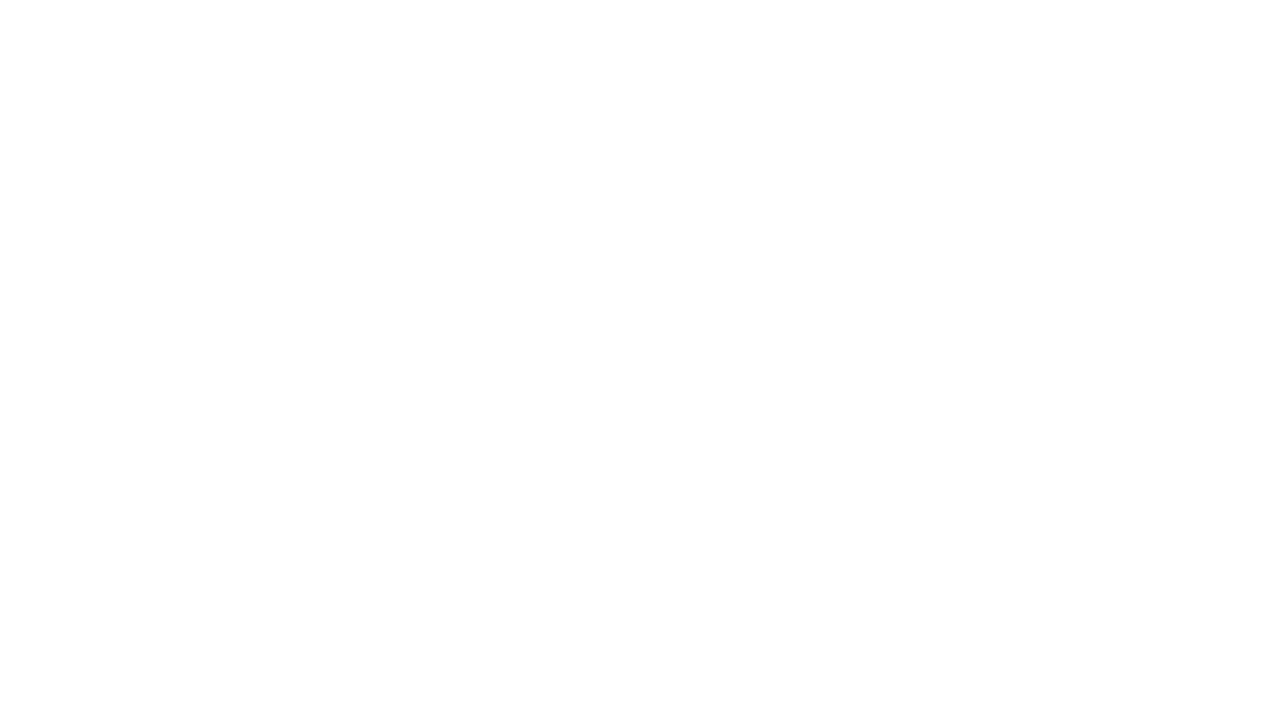

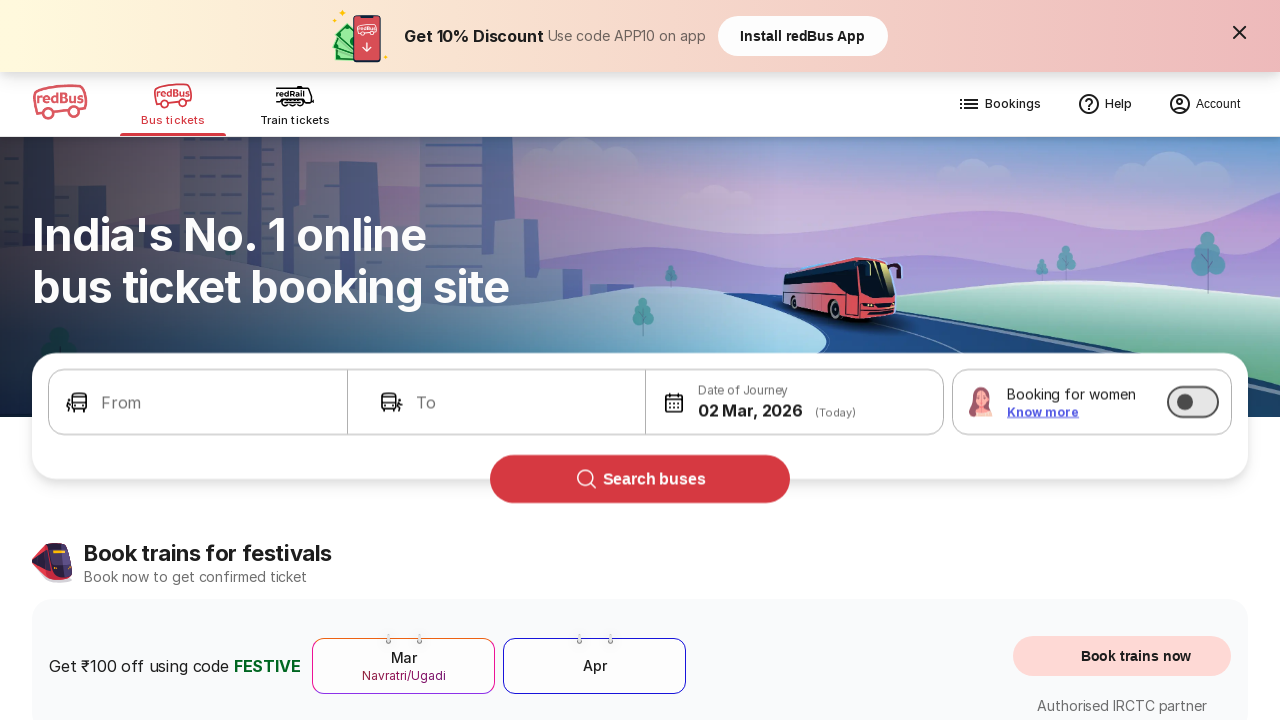